Navigates to Docuport app and verifies the logo element is present by checking its alt attribute

Starting URL: https://beta.docuport.app

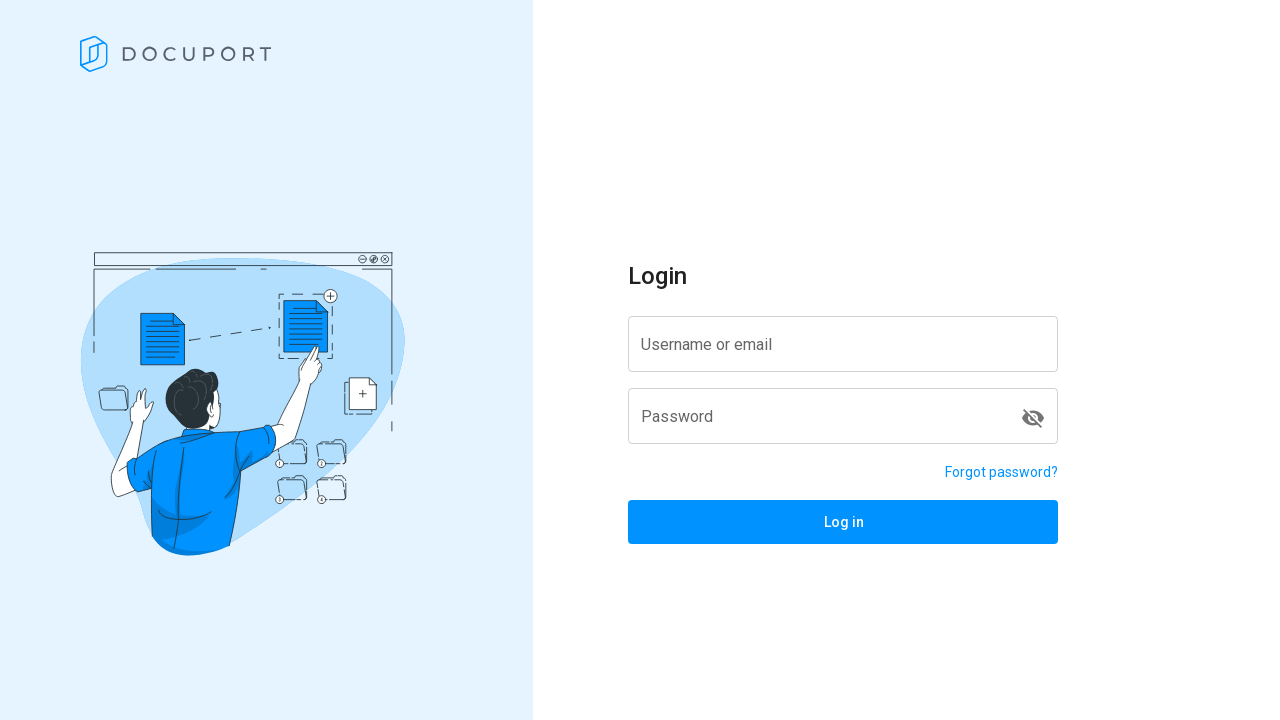

Navigated to Docuport app at https://beta.docuport.app
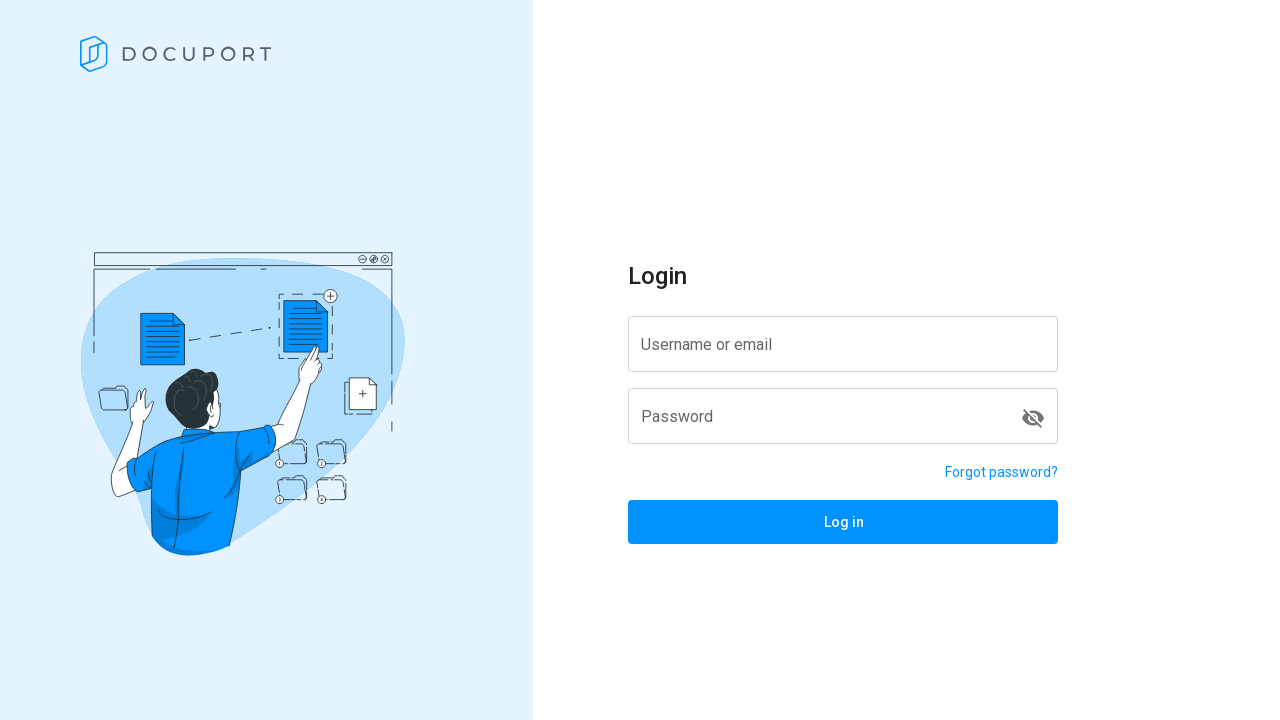

Located logo element using CSS selector
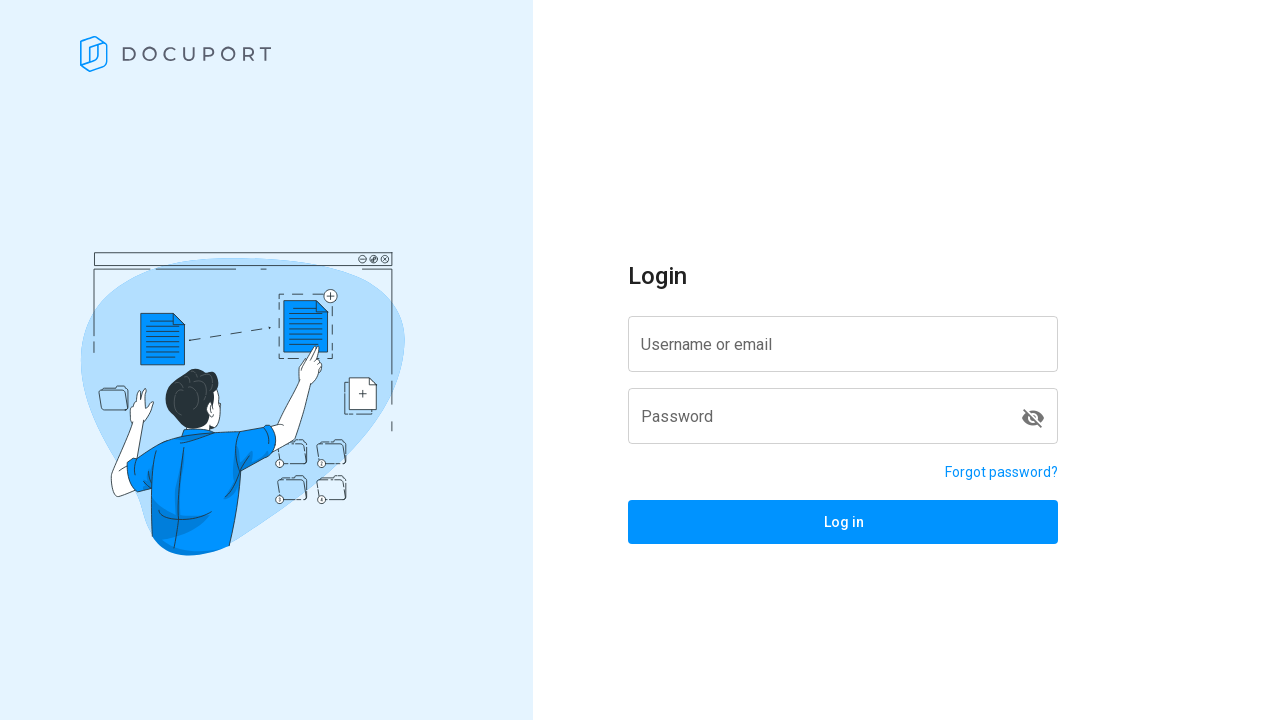

Retrieved alt attribute value from logo element
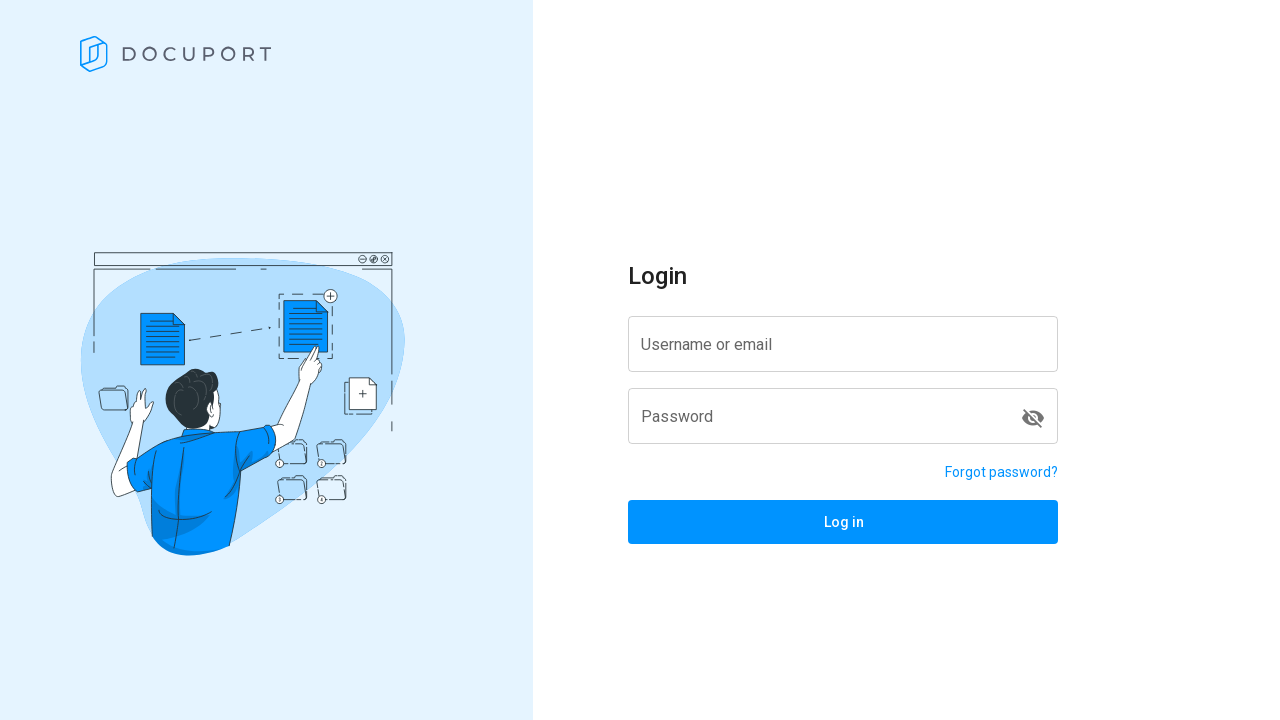

Logo verification successful - alt attribute equals 'Docuport'
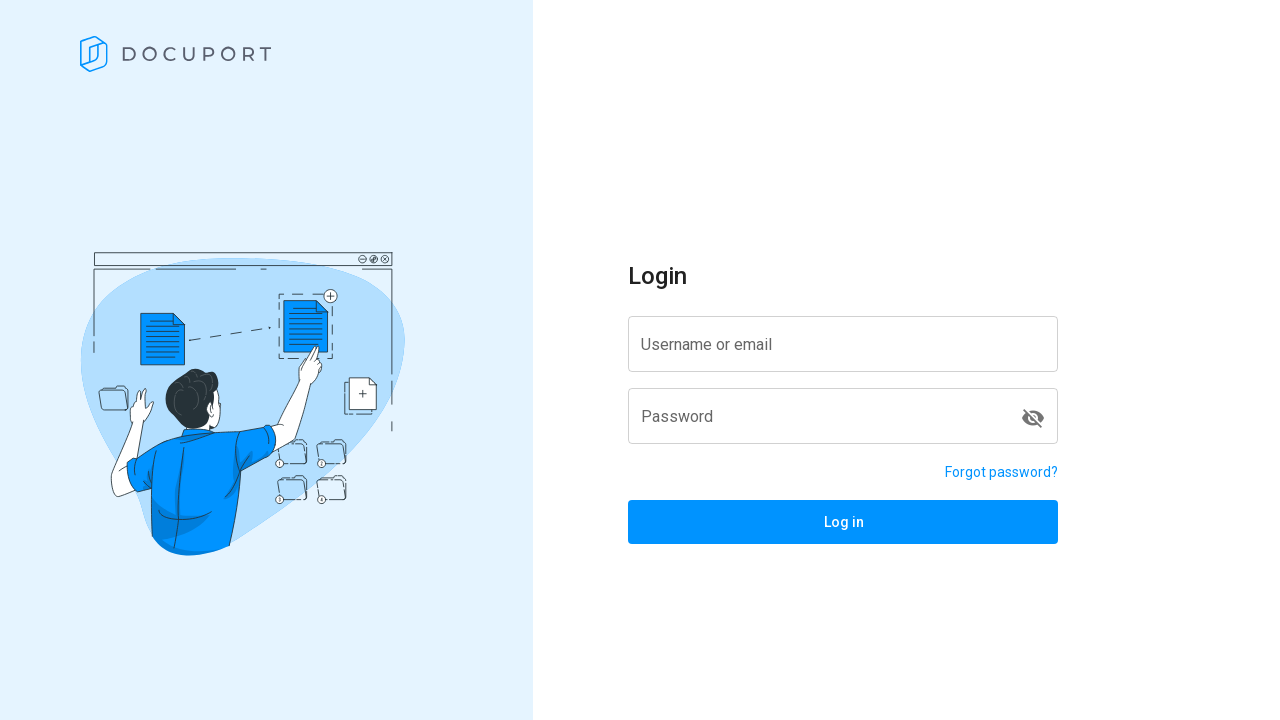

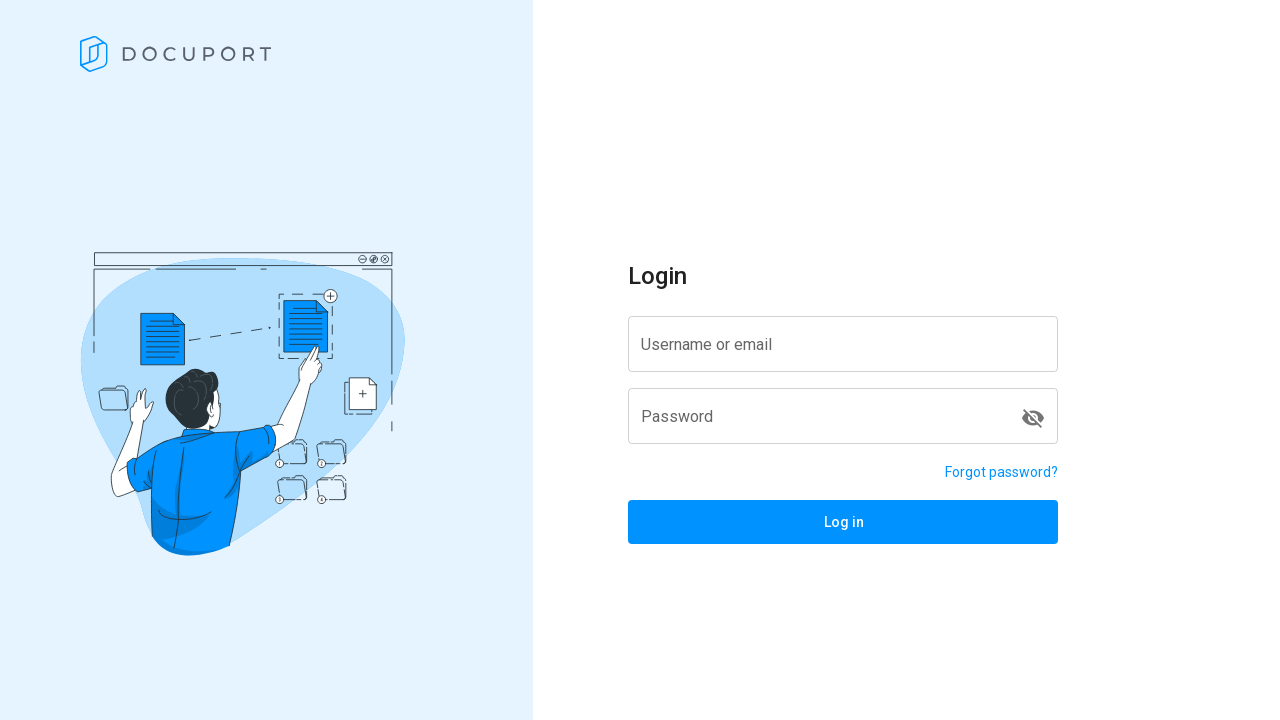